Tests date picker functionality by selecting a specific date (June 23, 2027) through year, month, and day selection

Starting URL: https://rahulshettyacademy.com/seleniumPractise/#/offers

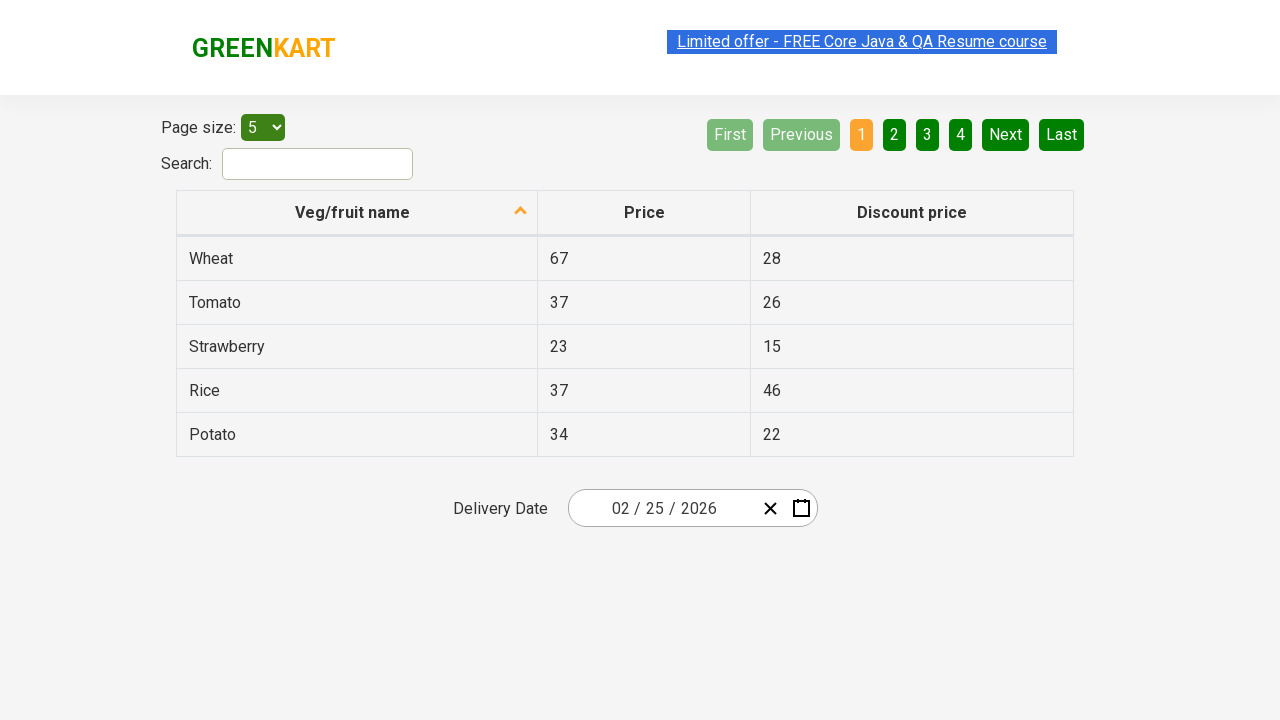

Clicked calendar picker button to open date picker at (801, 508) on xpath=//button[@class='react-date-picker__calendar-button react-date-picker__but
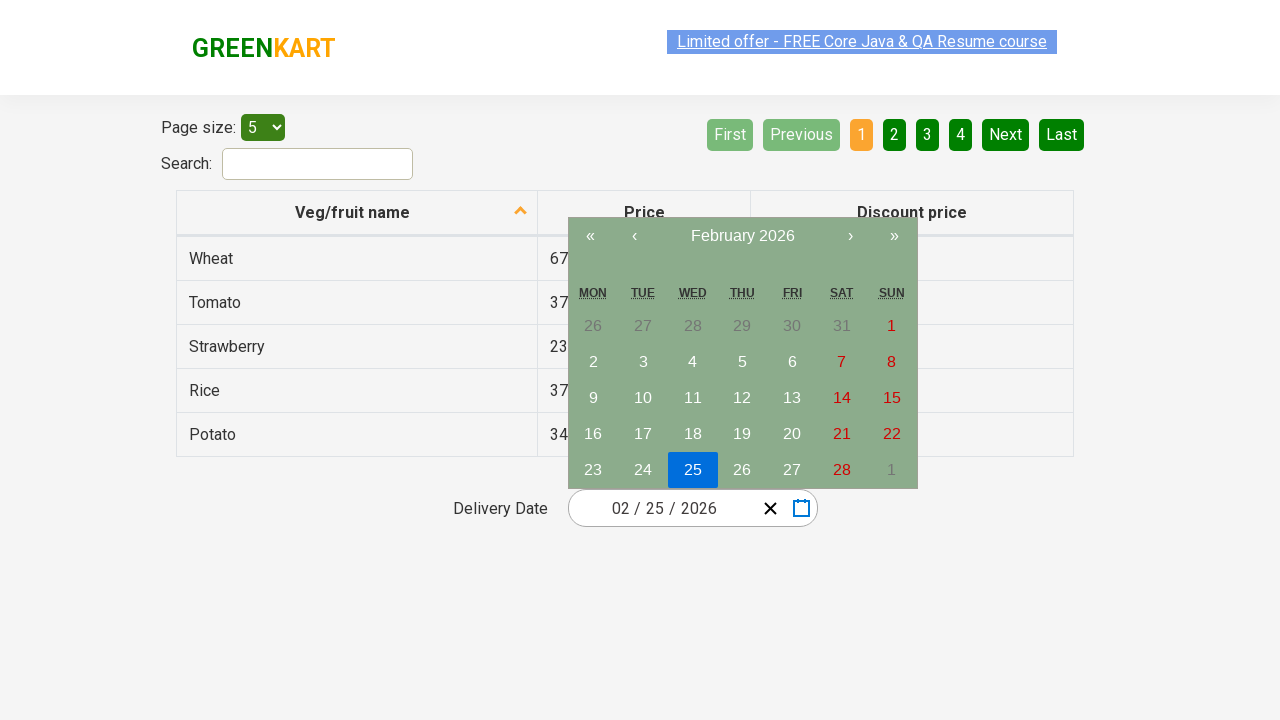

Clicked month/year label to navigate to year view at (742, 236) on xpath=//span[@class='react-calendar__navigation__label__labelText react-calendar
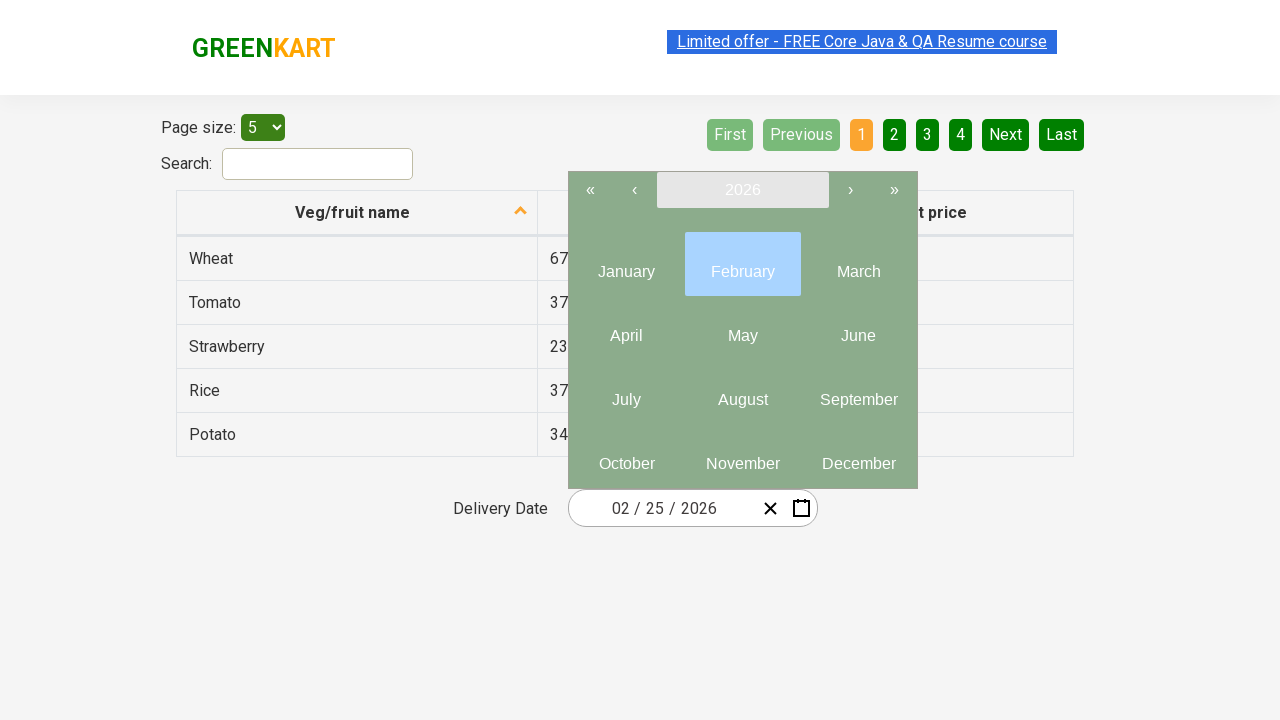

Clicked navigation label to navigate to decade view at (742, 190) on .react-calendar__navigation__label
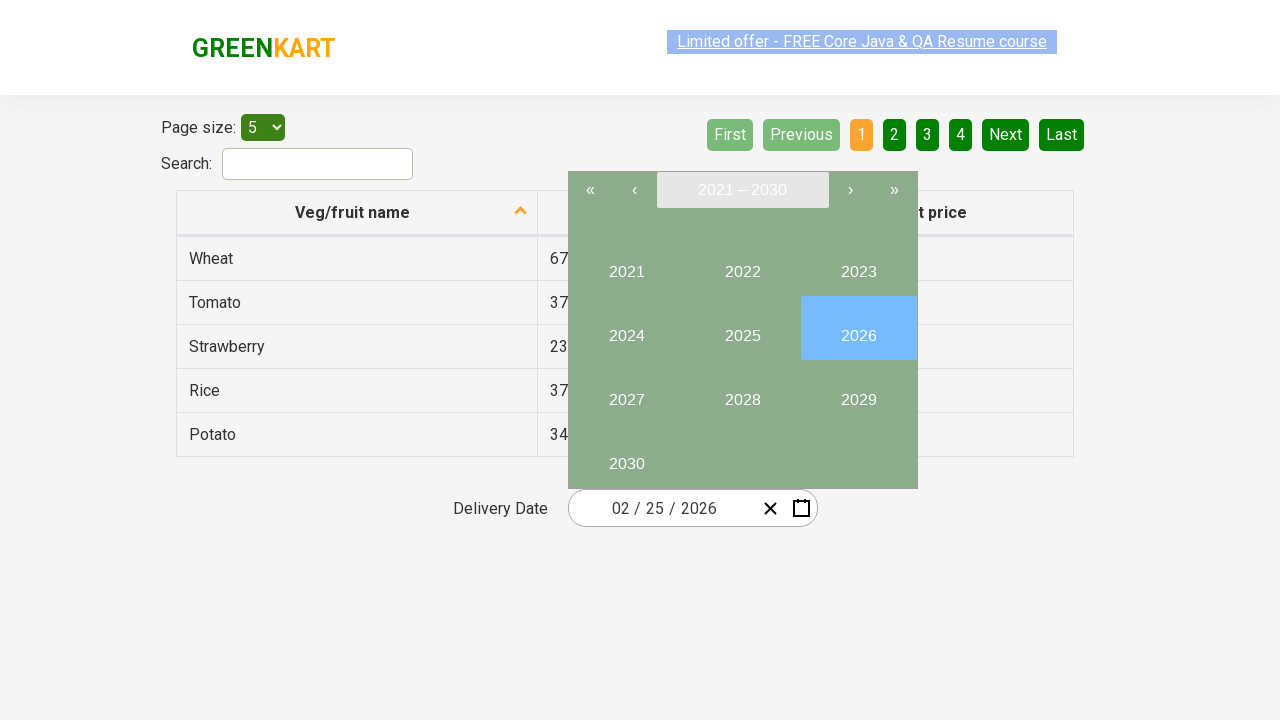

Selected year 2027 at (626, 392) on //button[text()='2027']
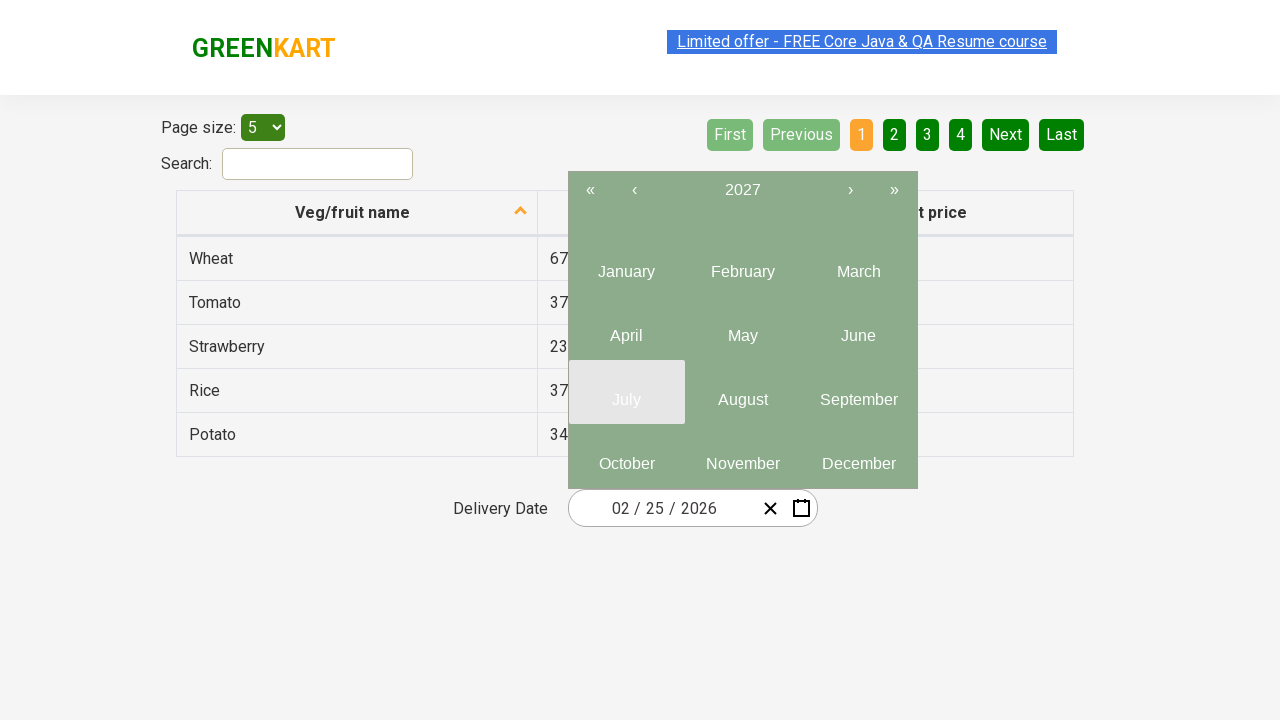

Selected month 6 (June) at (858, 328) on xpath=//div[@class='react-calendar__year-view__months']/button >> nth=5
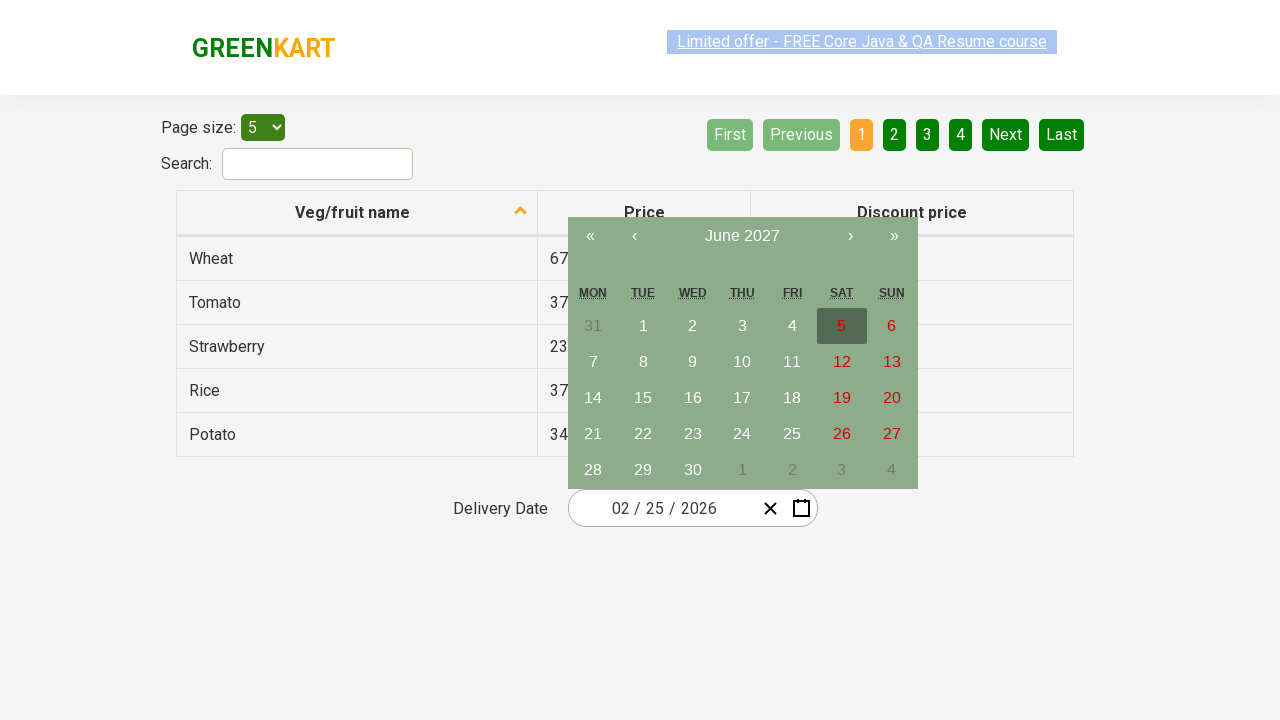

Selected day 23 at (693, 434) on //abbr[text()='23']
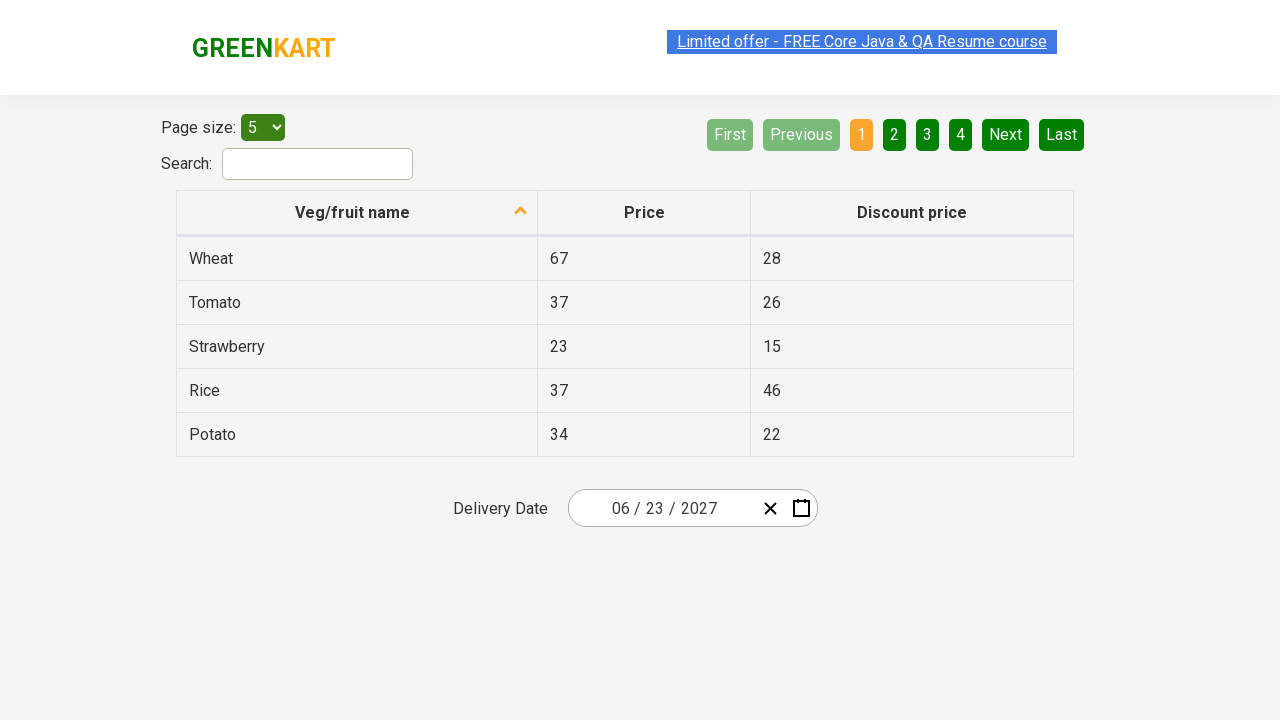

Verified date component 1: expected 6, got 6
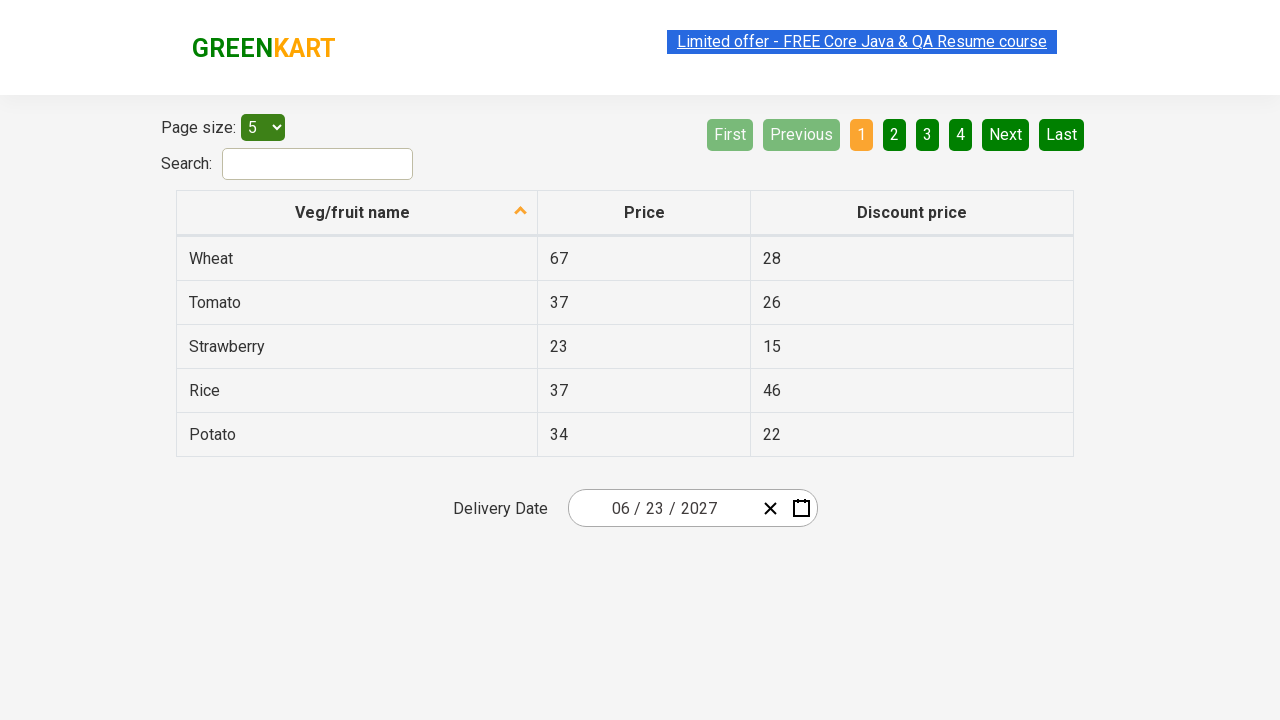

Verified date component 2: expected 23, got 23
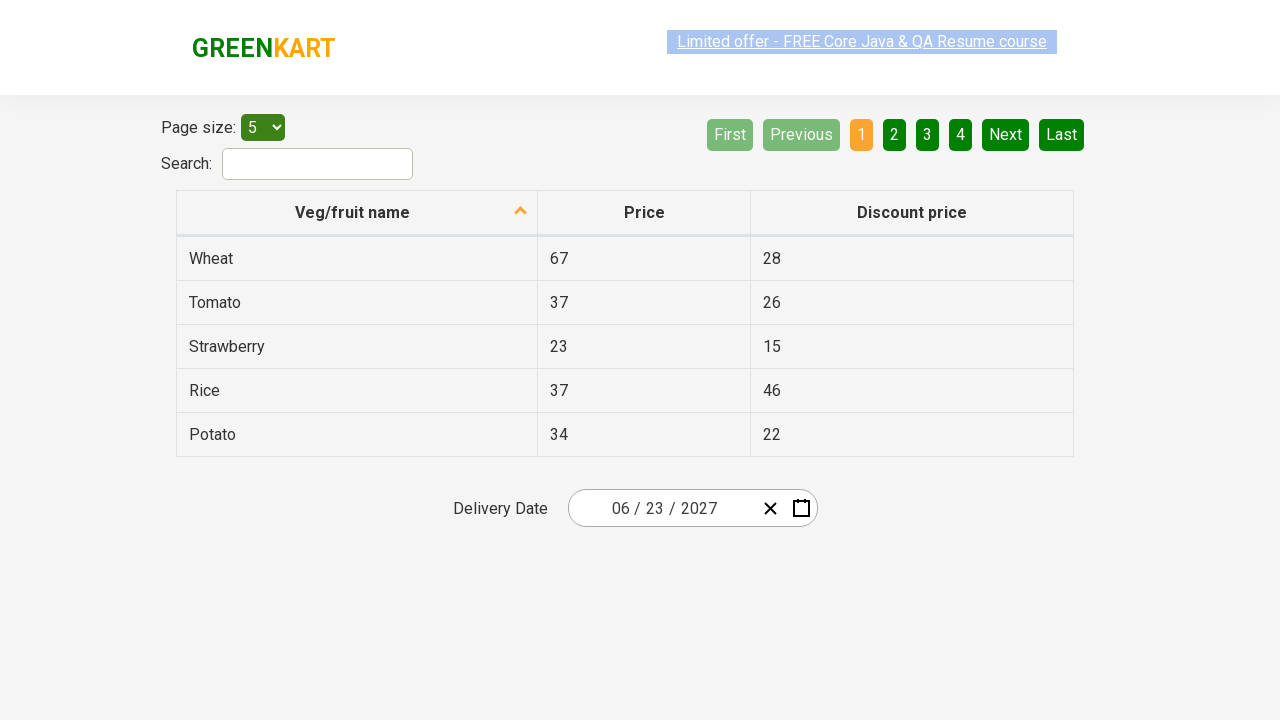

Verified date component 3: expected 2027, got 2027
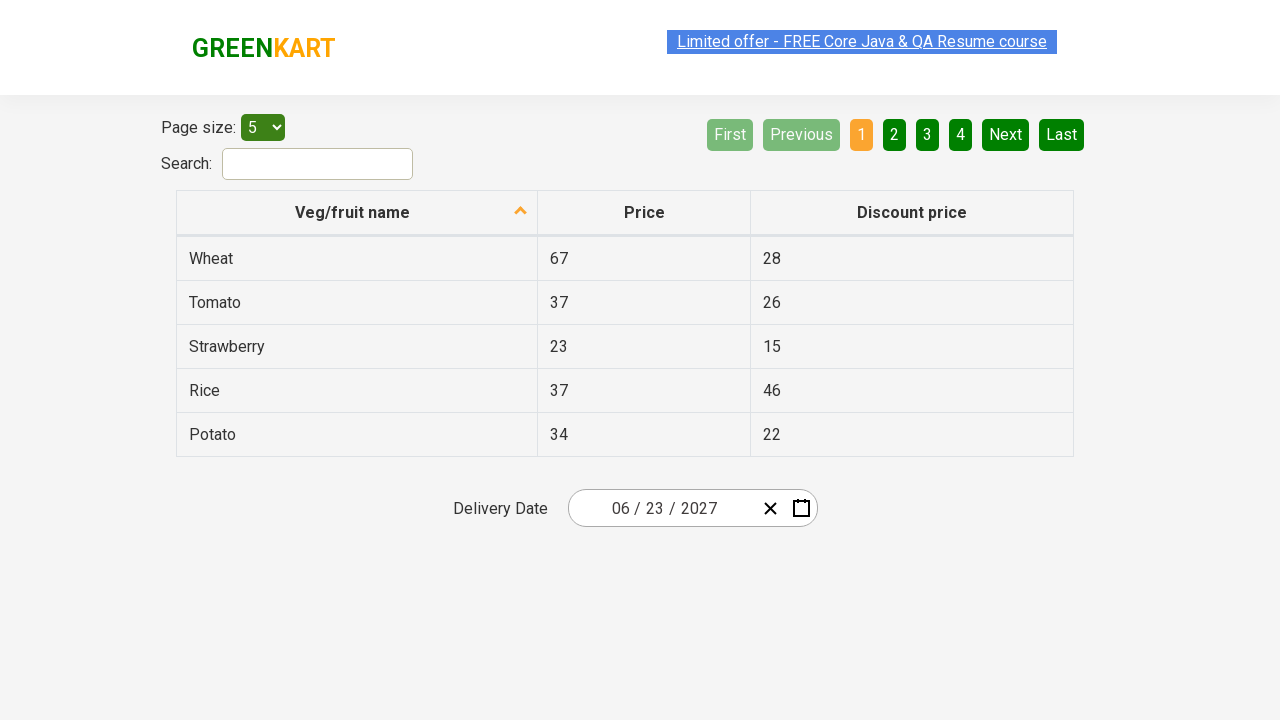

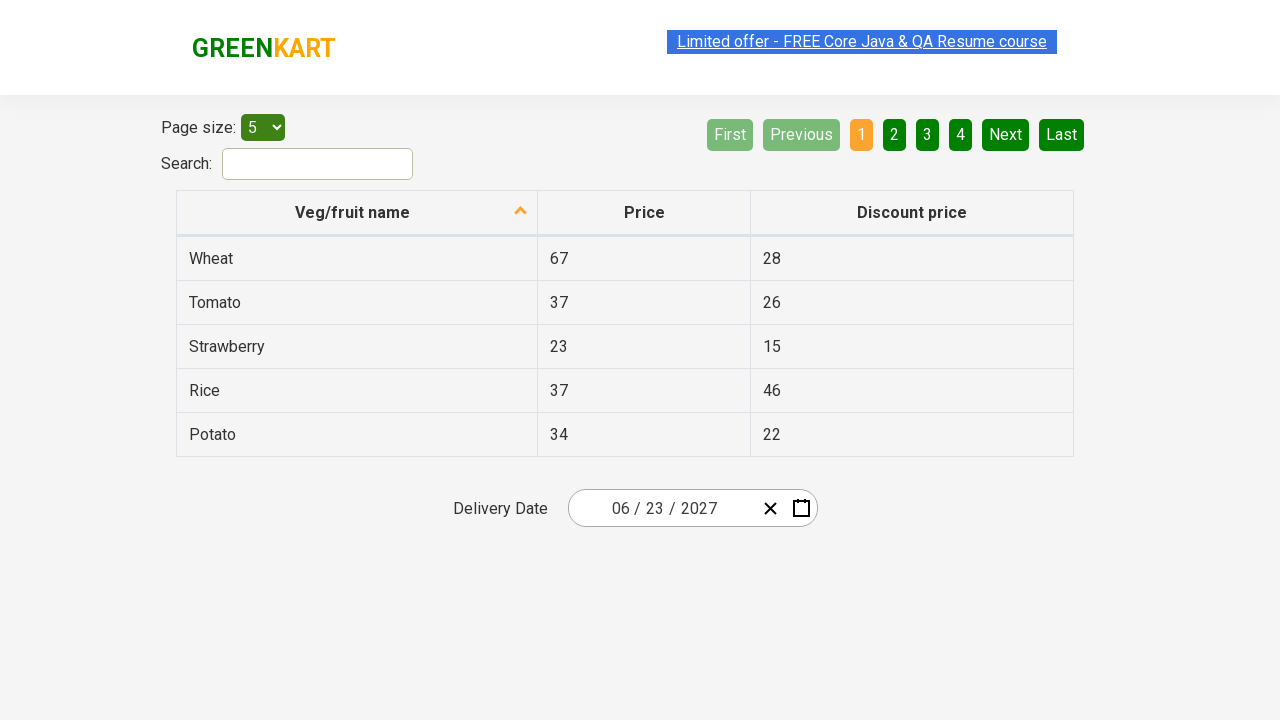